Tests multi-window handling by opening a new browser window, navigating to a second site to extract a course name, then switching back to the original window and entering that course name into a form field.

Starting URL: https://rahulshettyacademy.com/angularpractice/

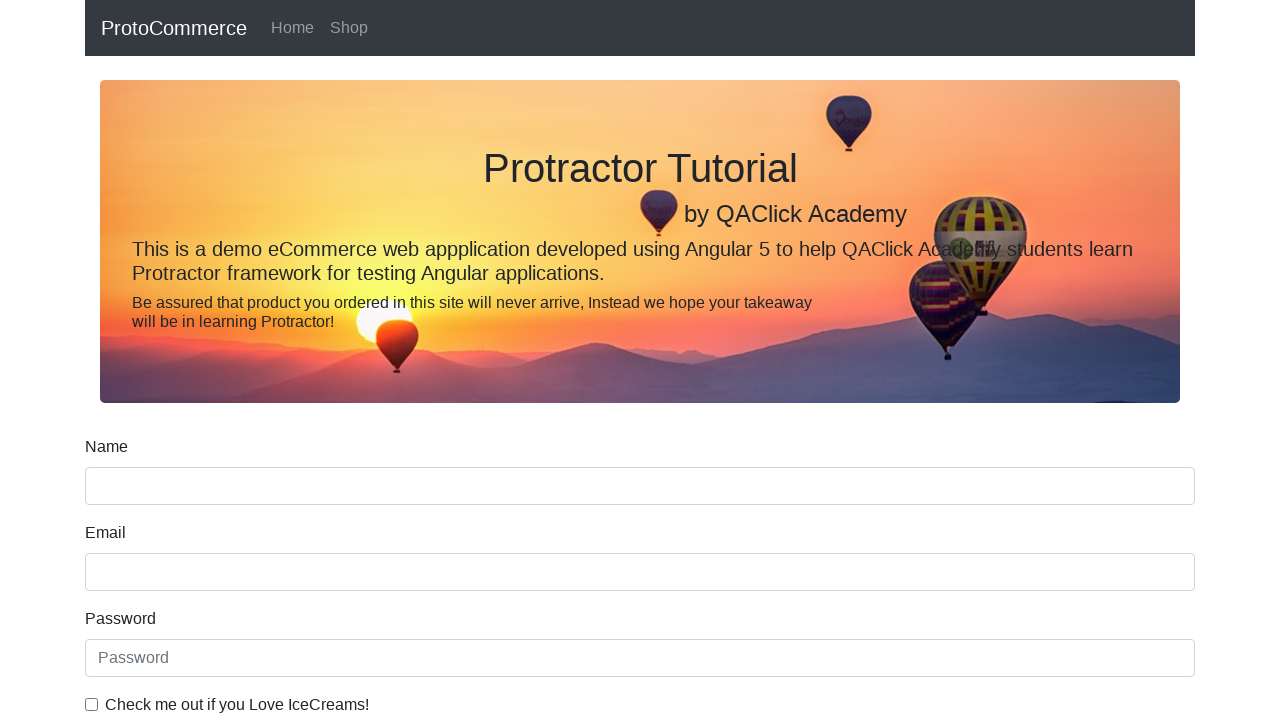

Opened a new browser window/tab
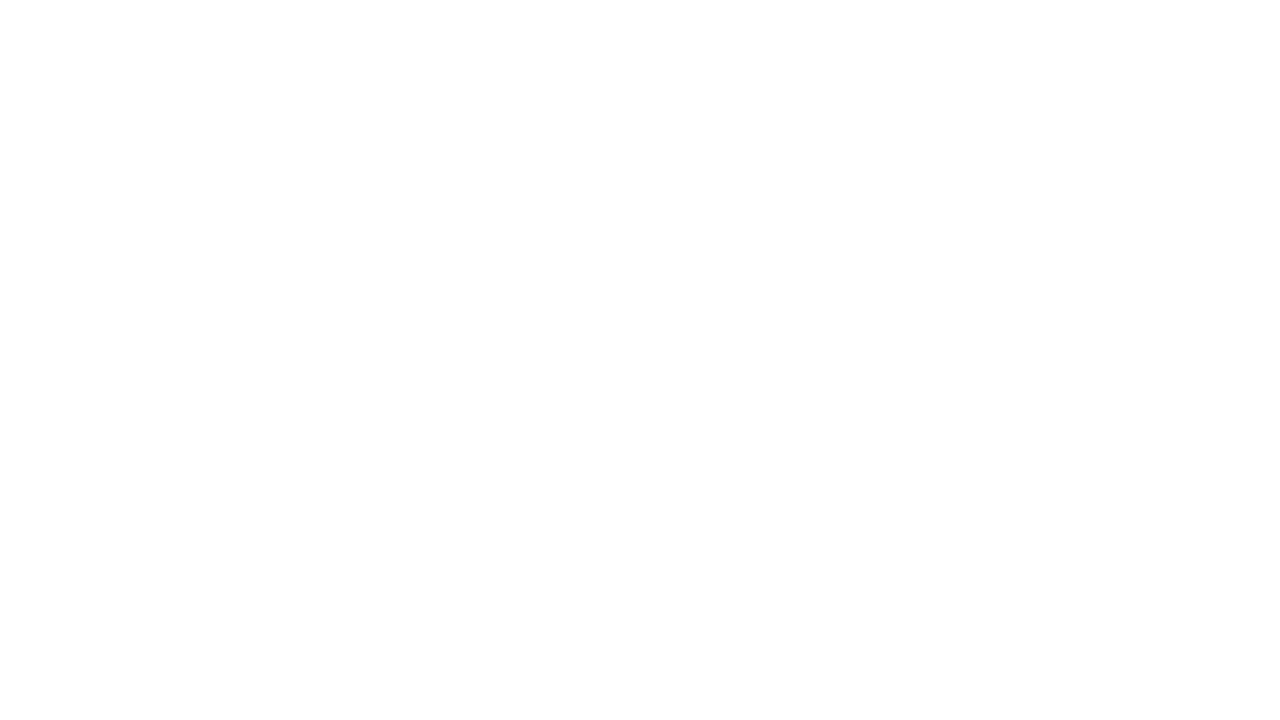

Navigated to Rahul Shetty Academy home page in new window
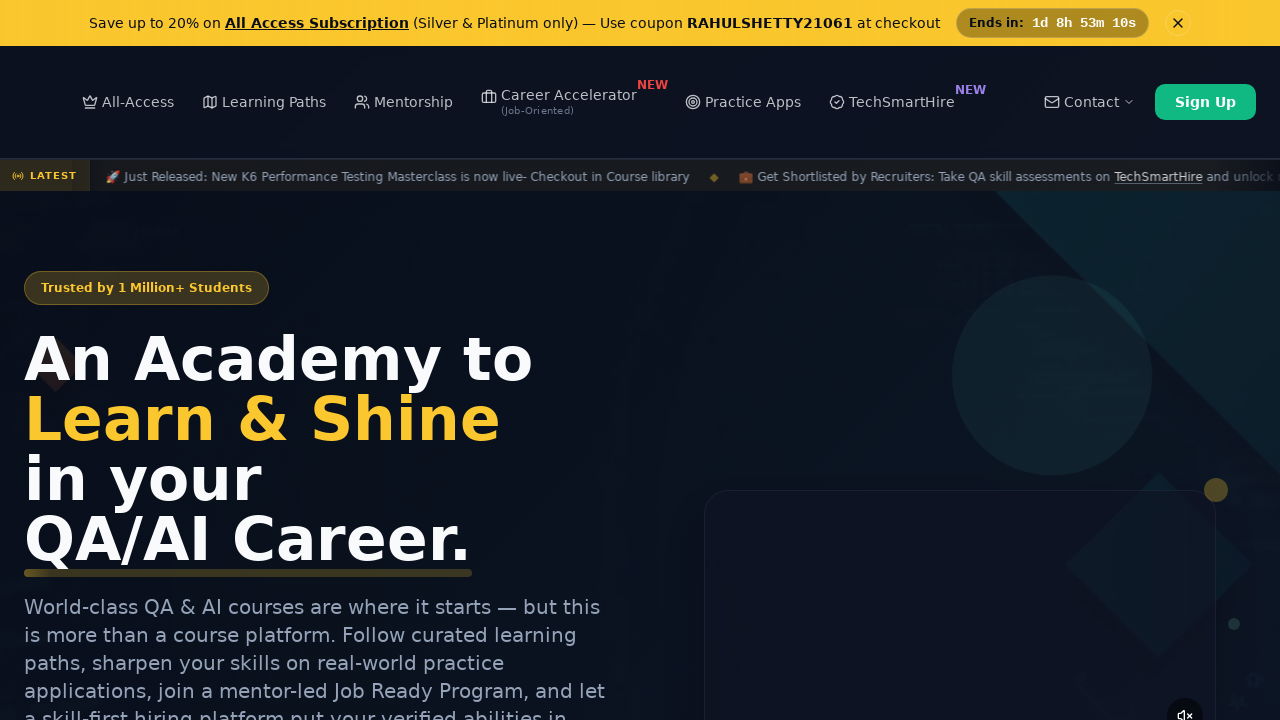

Course links loaded on home page
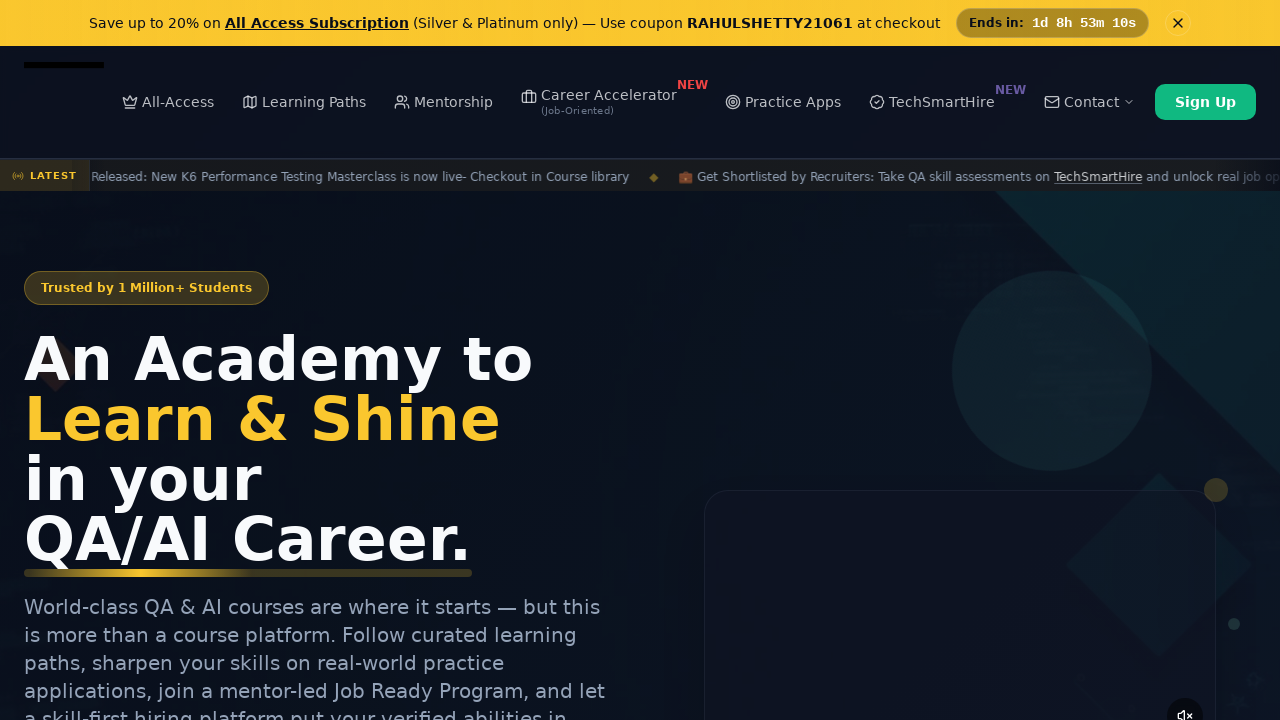

Located all course links on the page
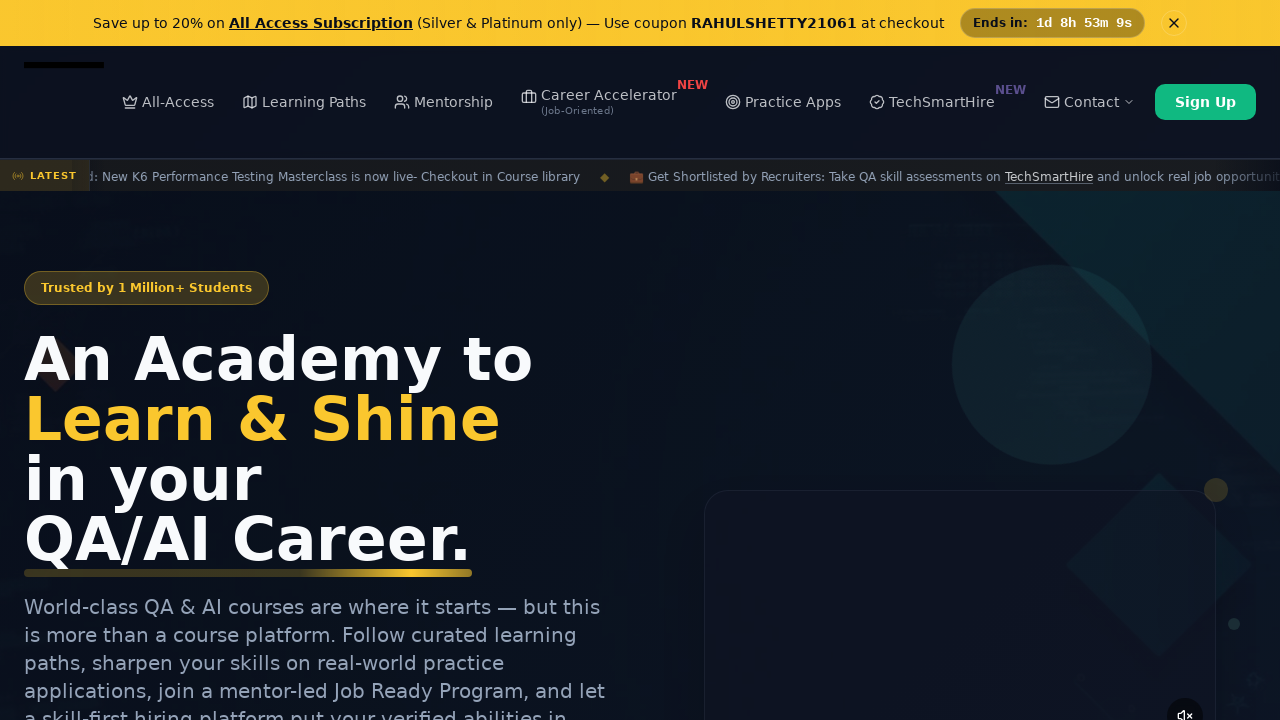

Extracted course name from second link: 'Playwright Testing'
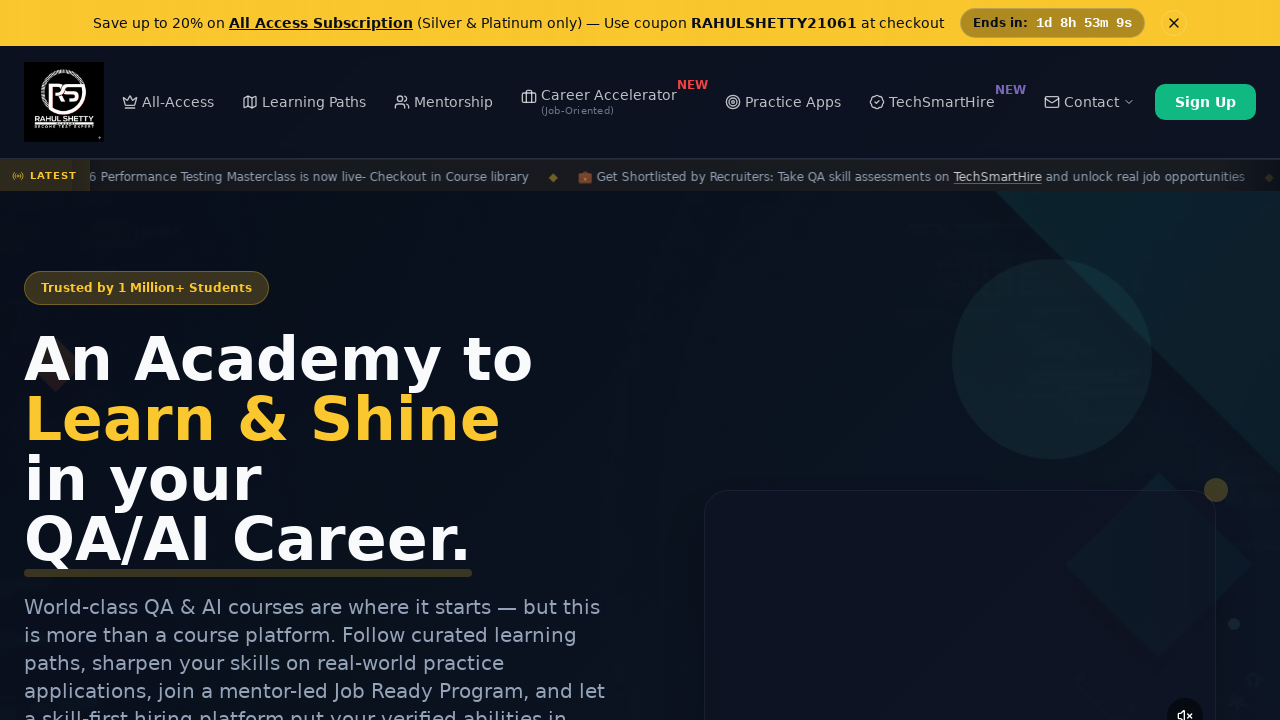

Switched back to original window
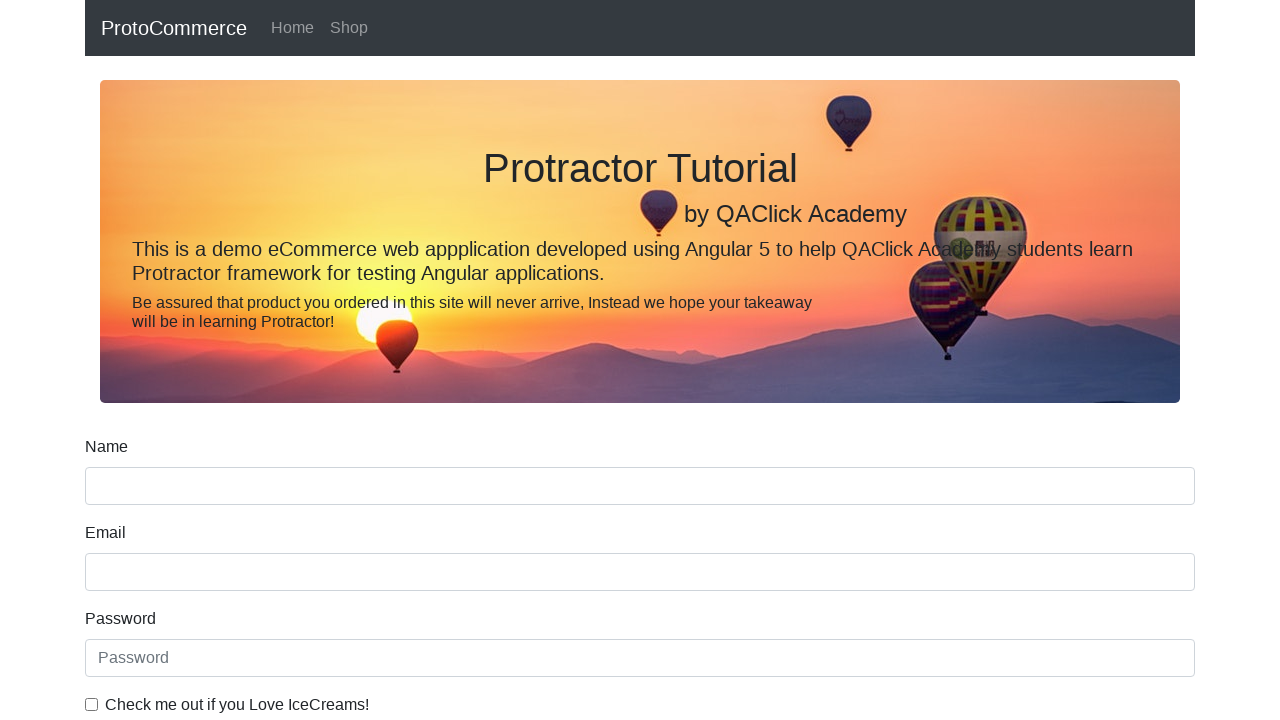

Filled name field with course name: 'Playwright Testing' on input[name='name']
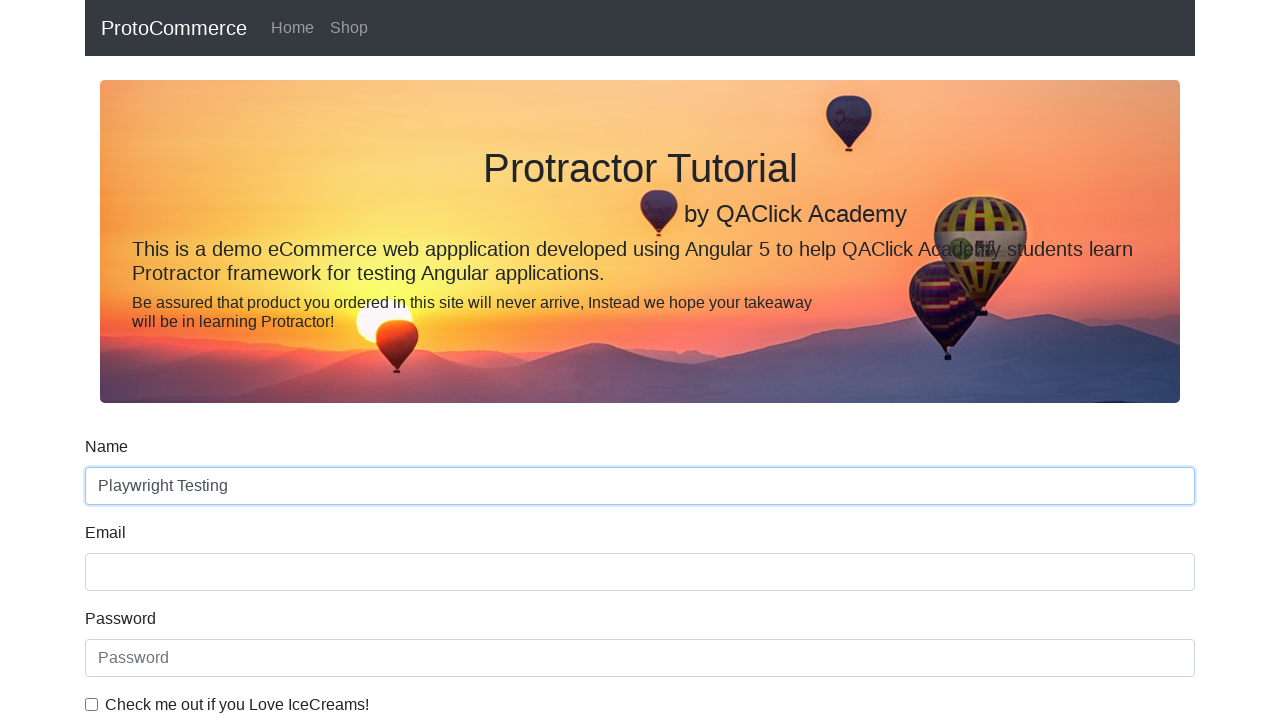

Closed the new browser window
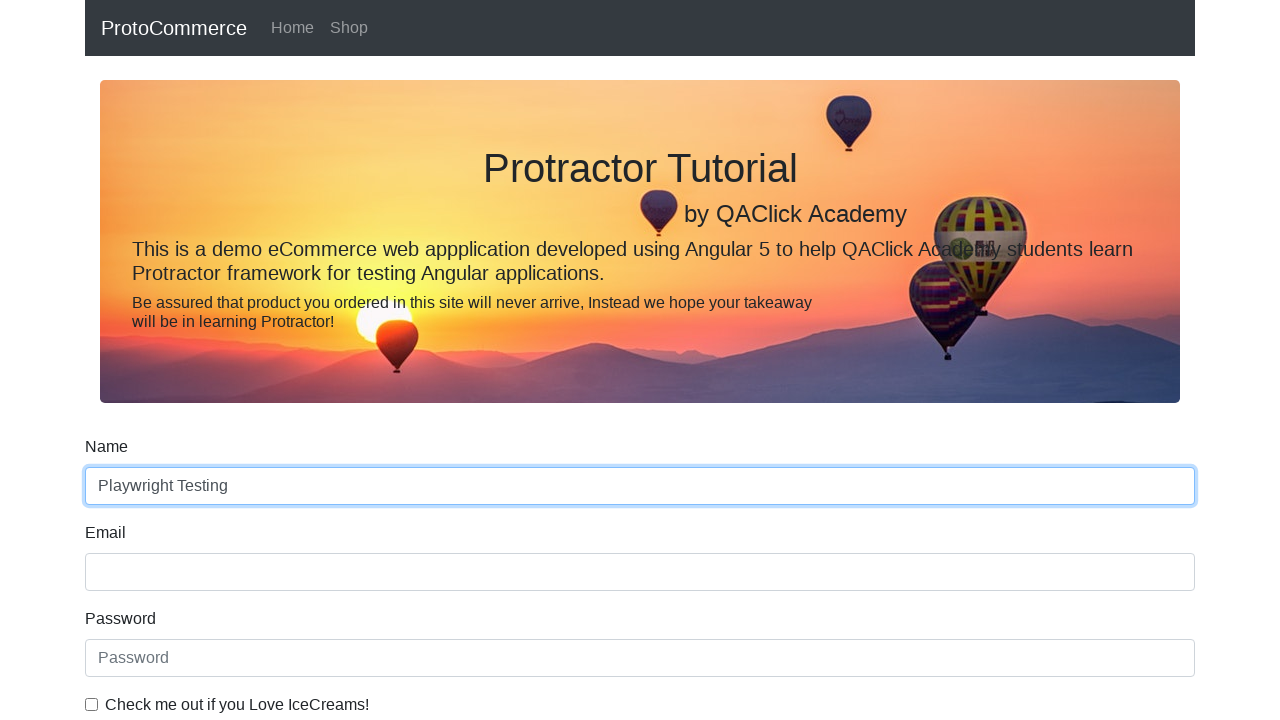

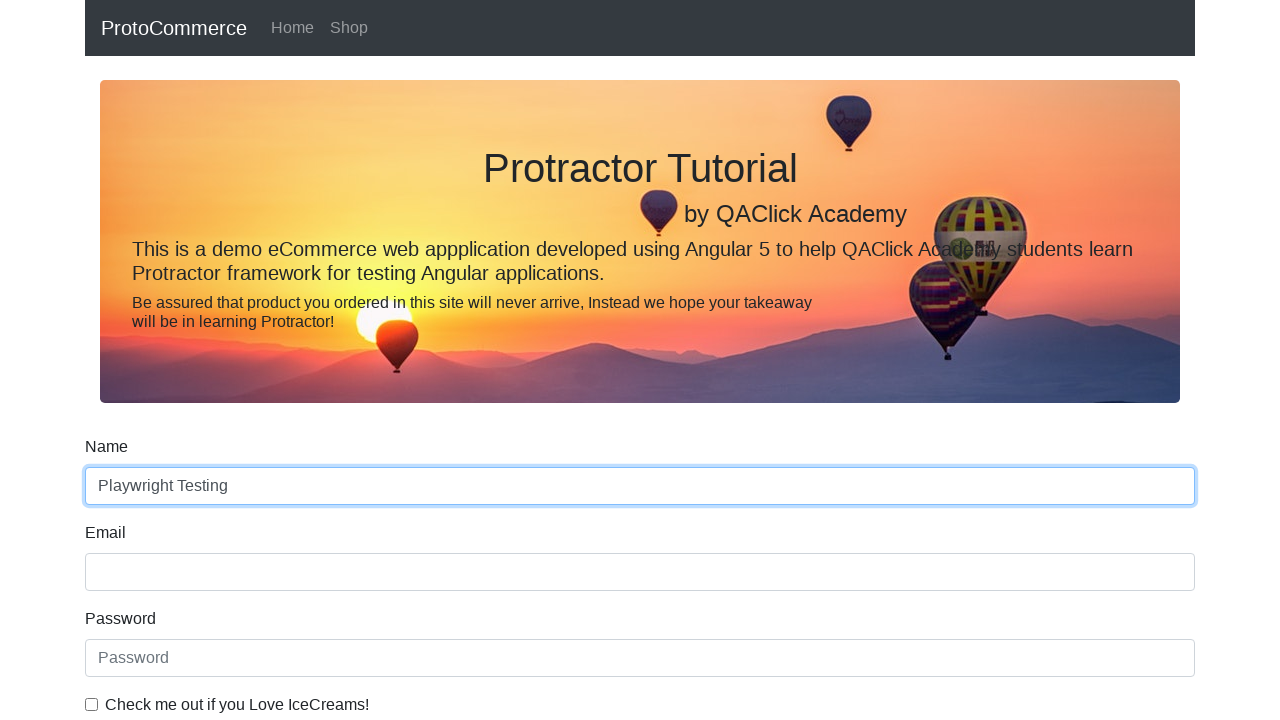